Tests JavaScript prompt alert functionality by clicking a button to trigger a prompt, entering text, and accepting the alert

Starting URL: https://the-internet.herokuapp.com/javascript_alerts

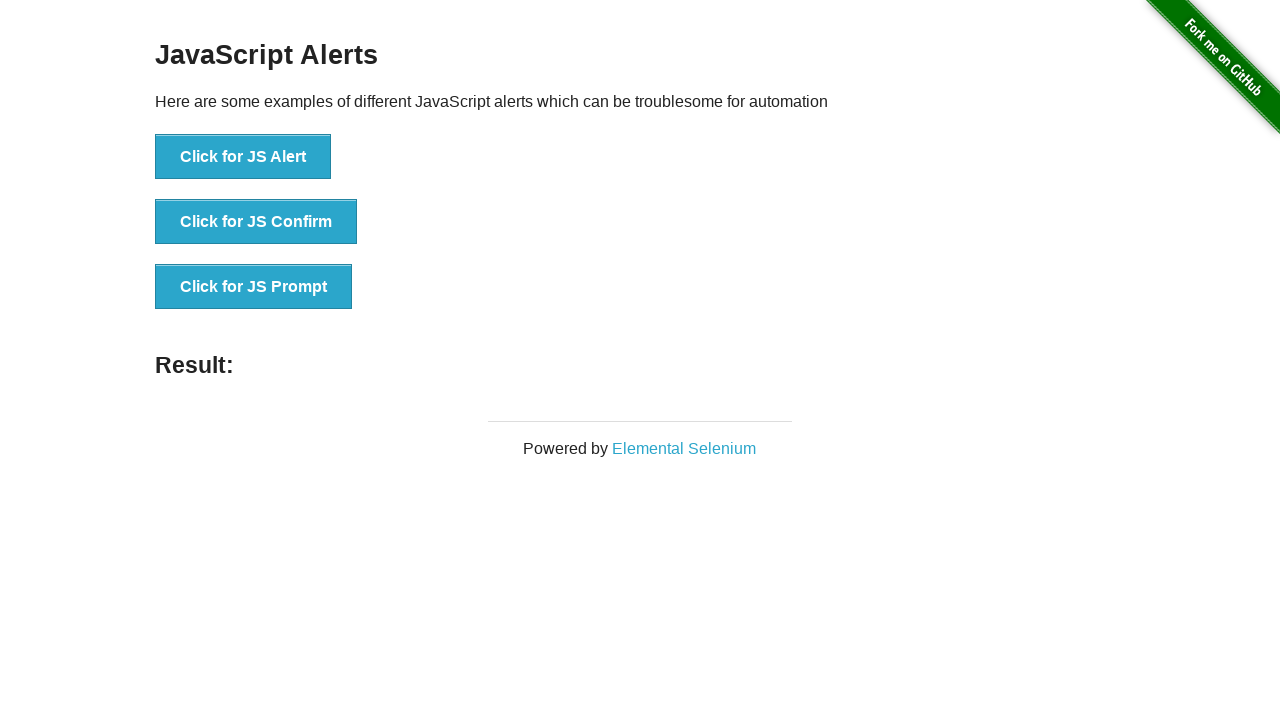

Clicked button to trigger JS prompt alert at (254, 287) on xpath=//button[normalize-space()='Click for JS Prompt']
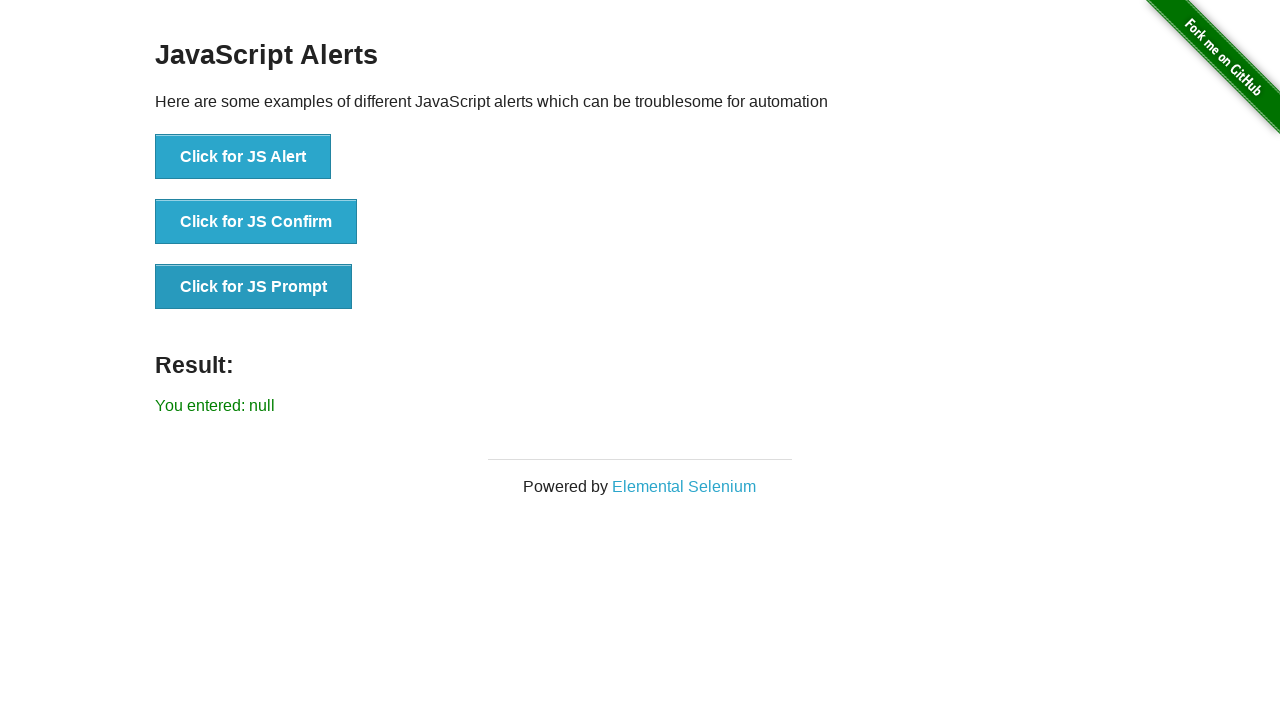

Set up dialog handler to accept prompt with text 'Abijith'
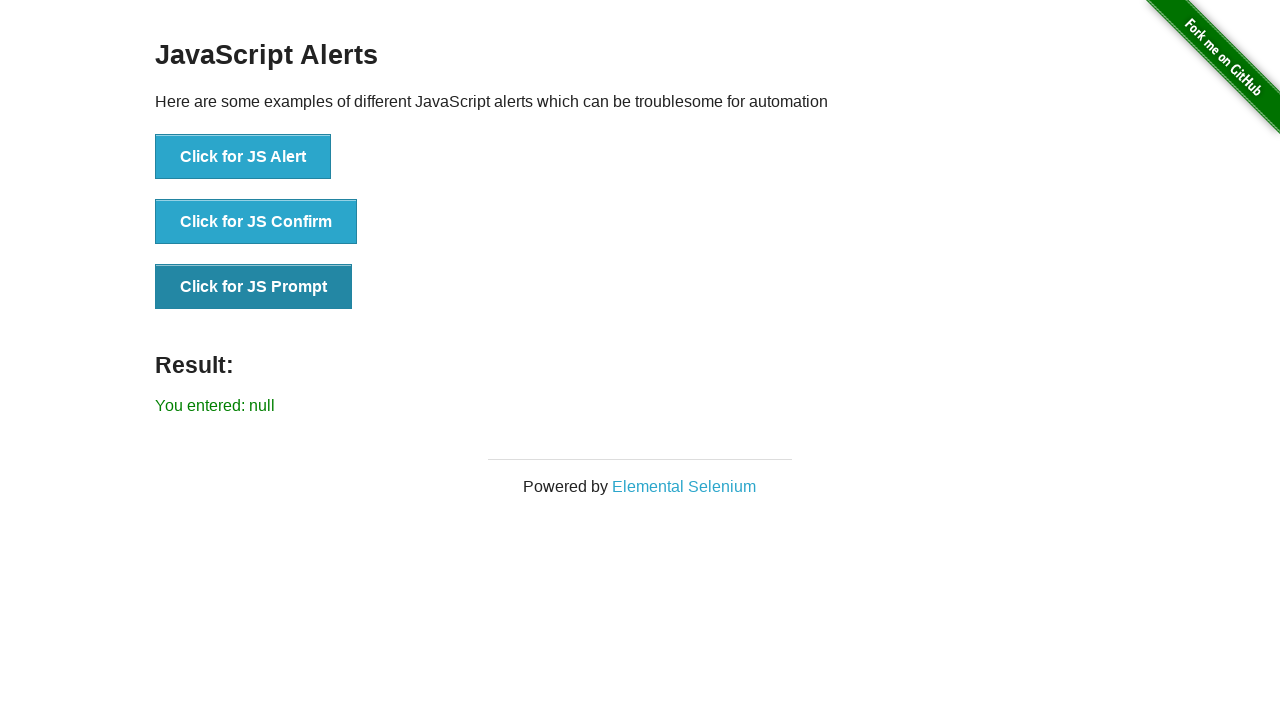

Waited for result element to appear
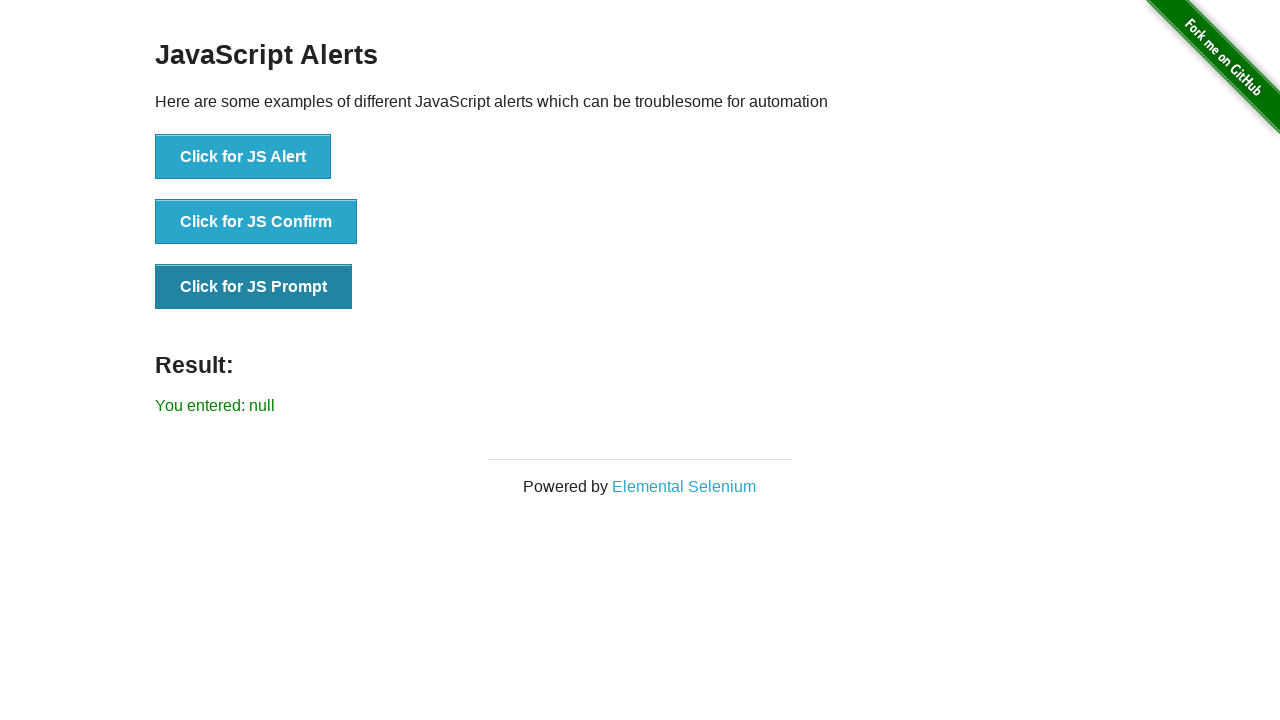

Located result element
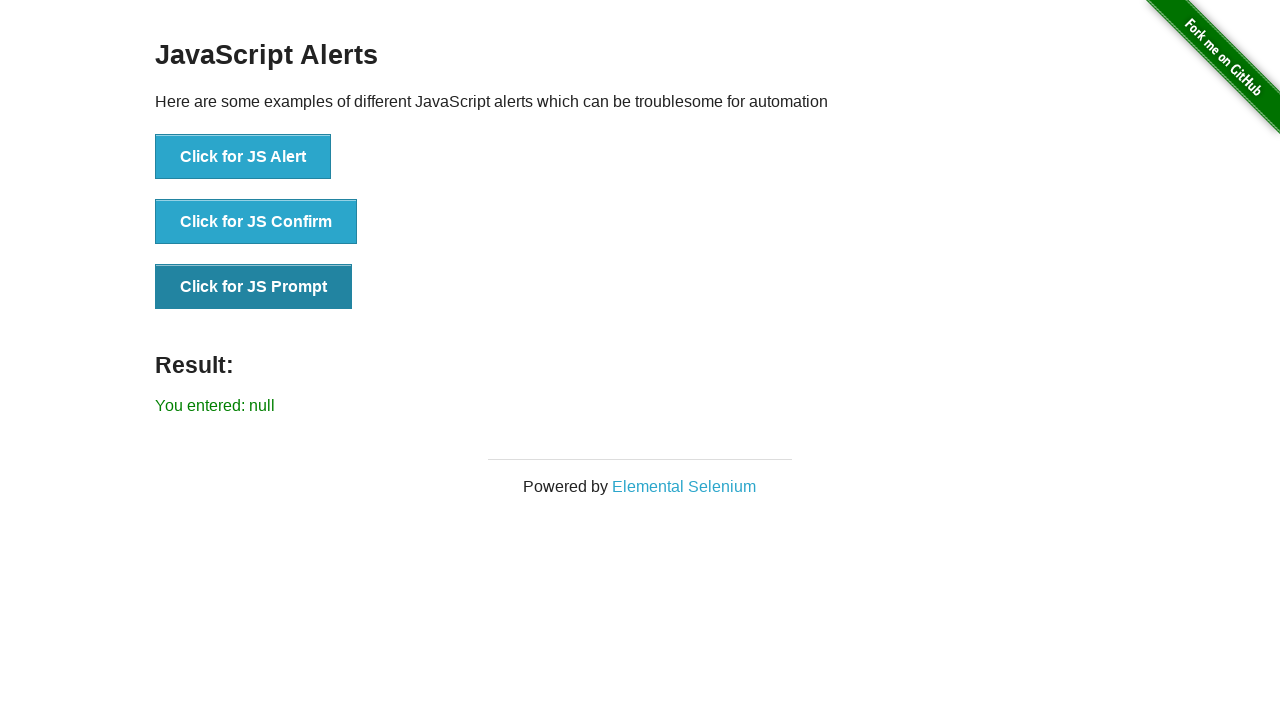

Retrieved result text: 'You entered: null'
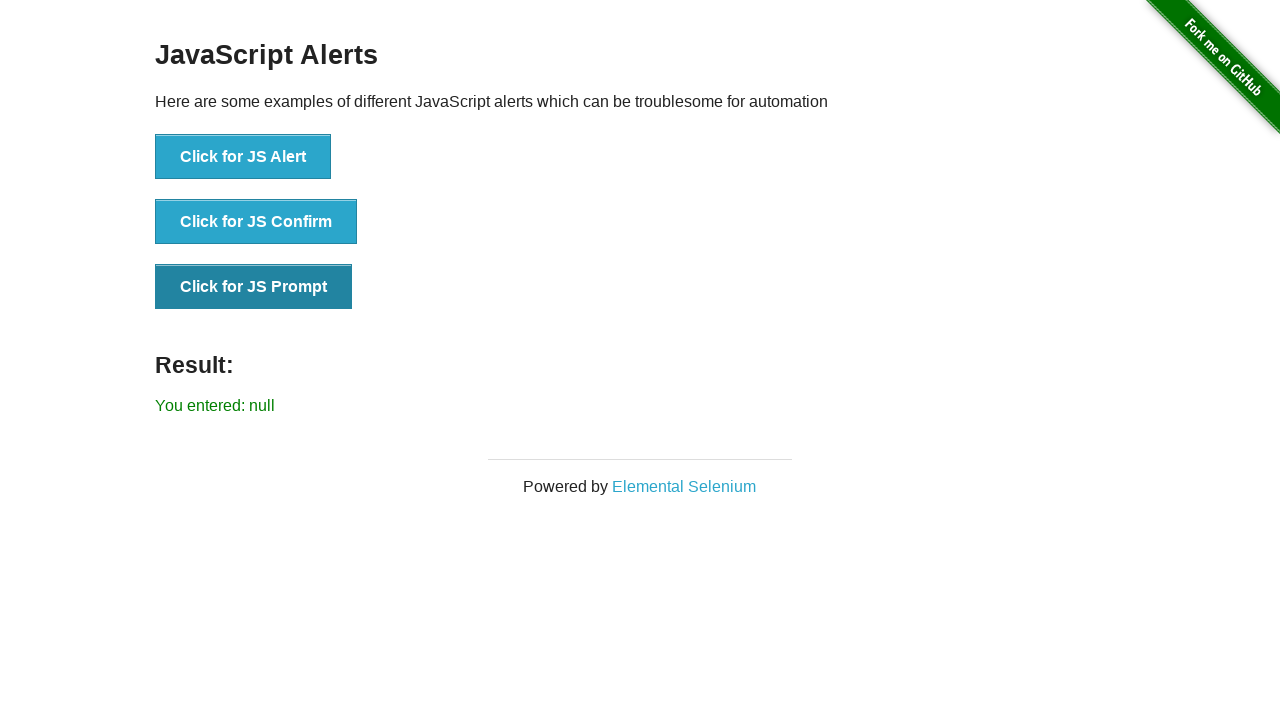

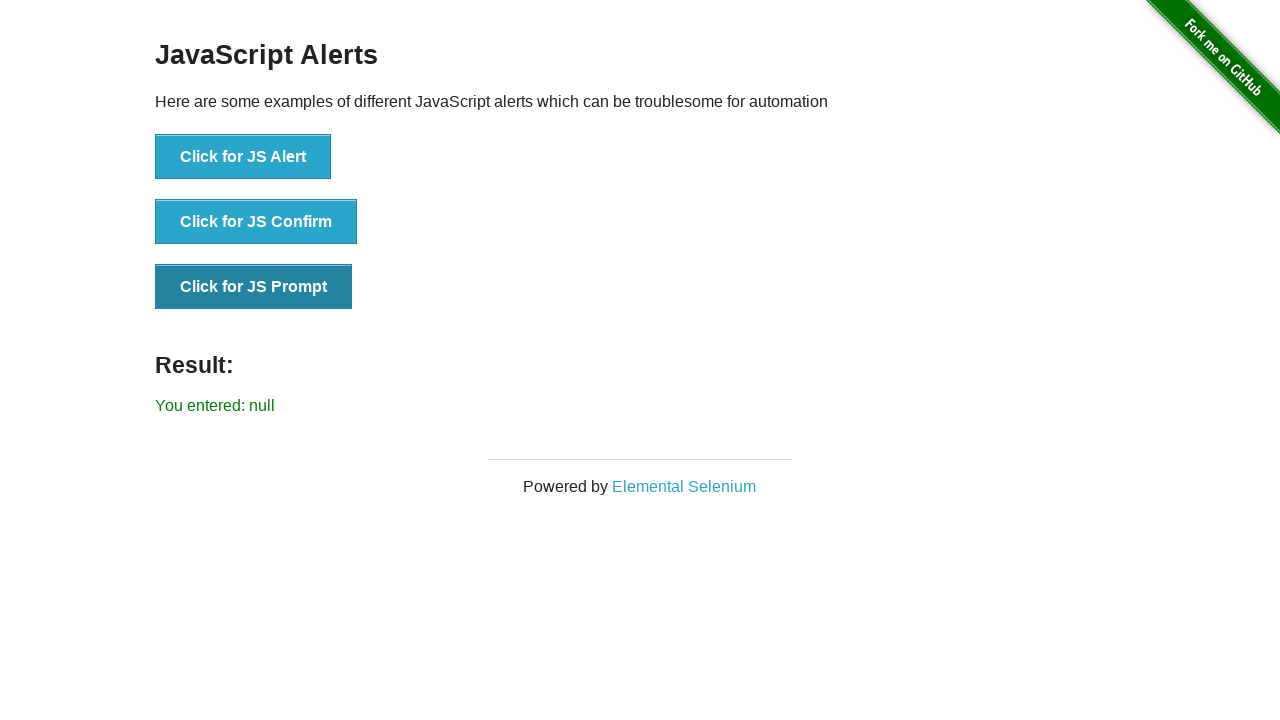